Practices various Selenium locator strategies on a demo page by filling login form fields, clicking forgot password link, and completing a password reset form with name, email, and phone number.

Starting URL: https://rahulshettyacademy.com/locatorspractice/

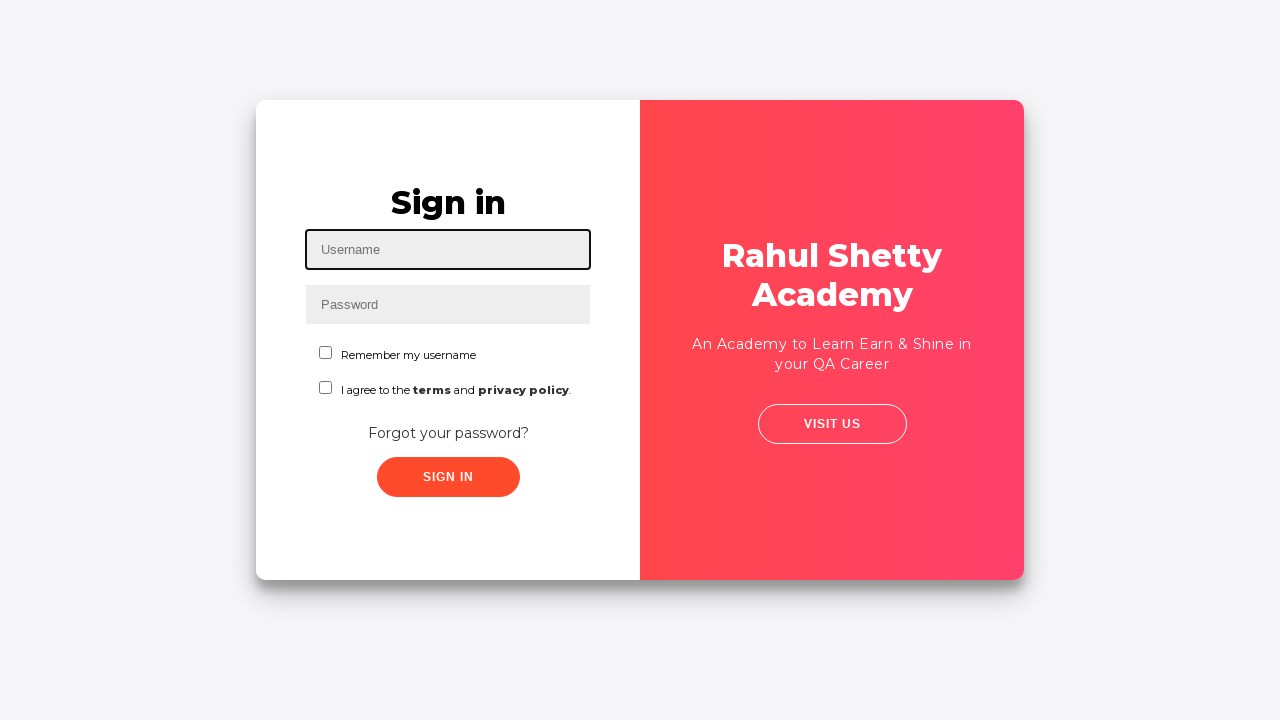

Filled username field with 'rahul' on #inputUsername
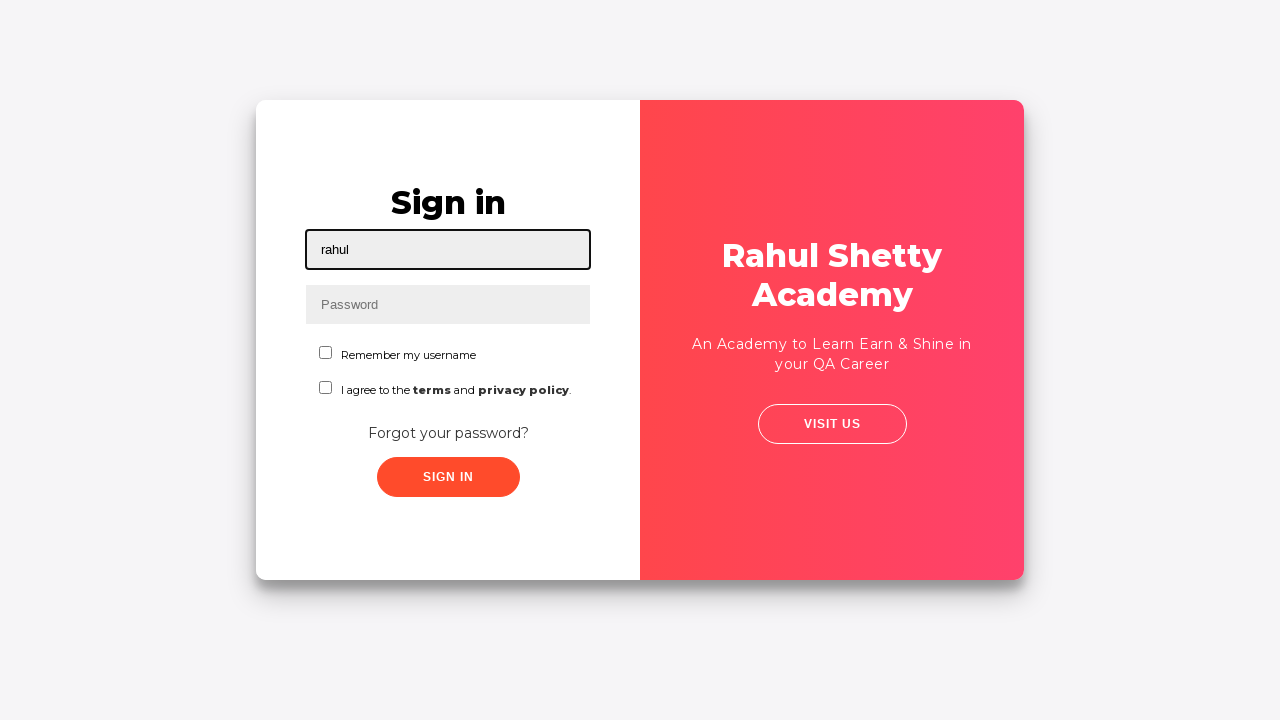

Filled password field with 'hello123' on input[name='inputPassword']
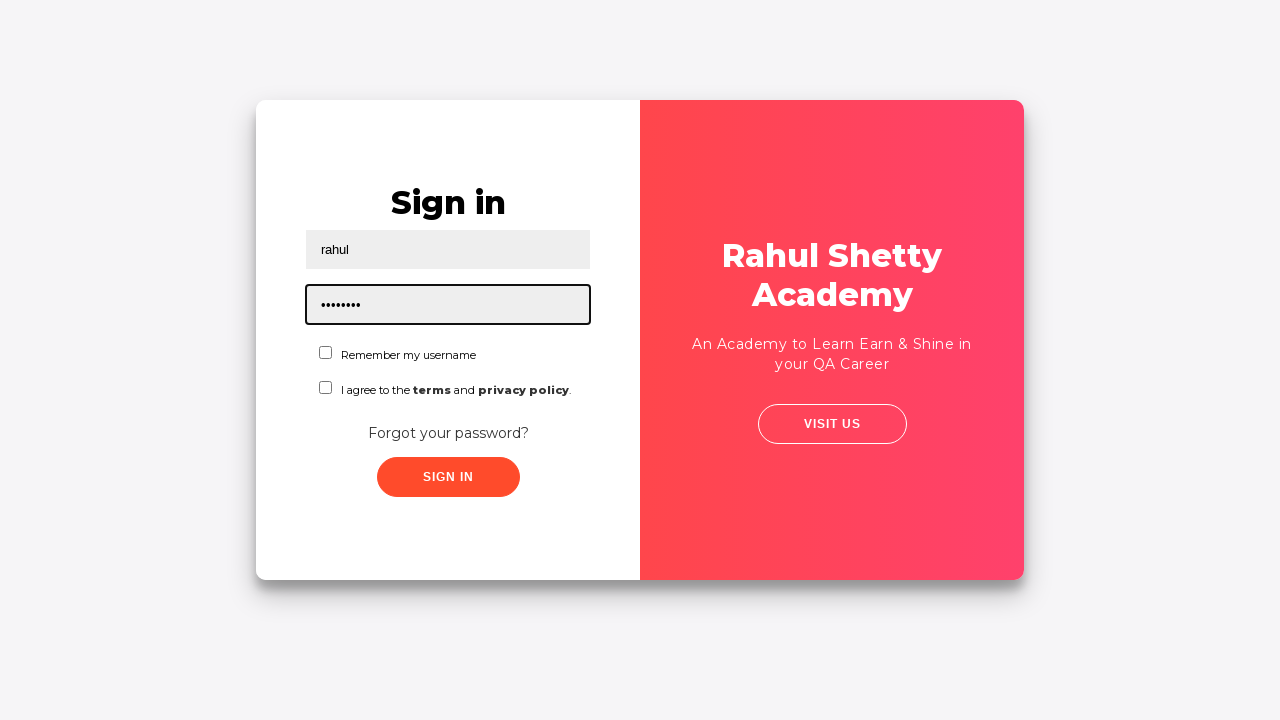

Clicked sign in button at (448, 477) on .signInBtn
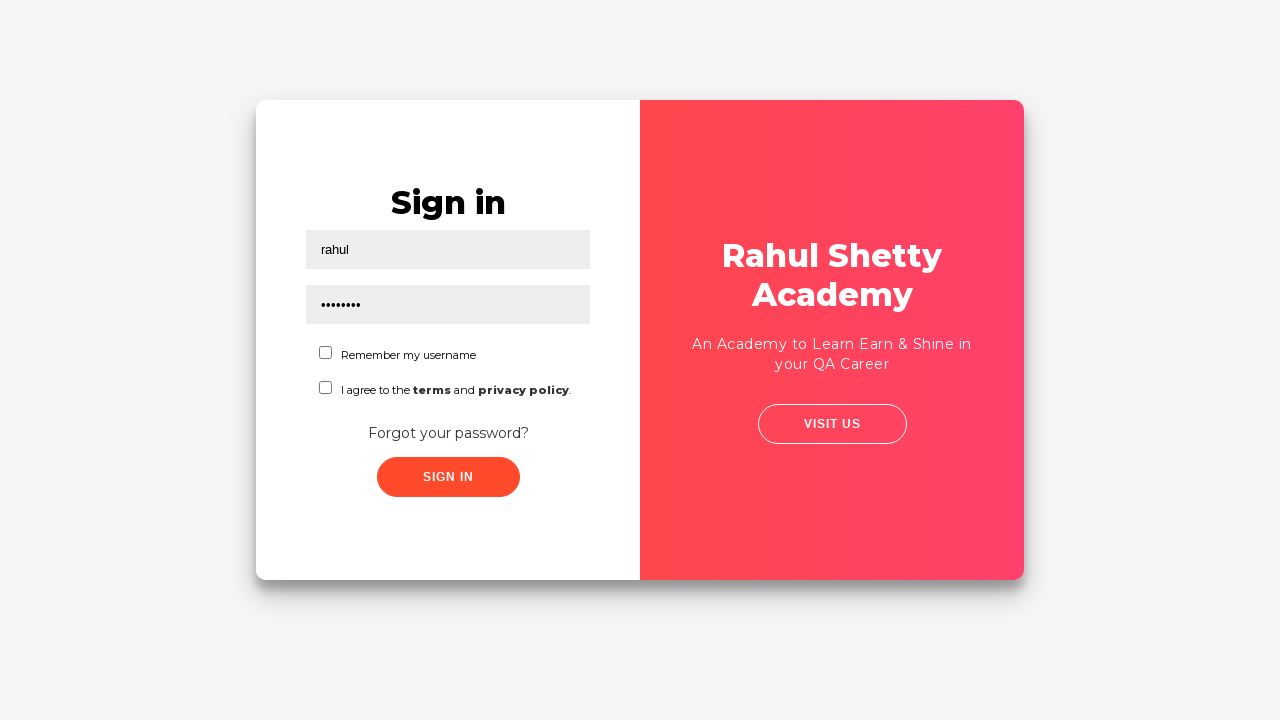

Error message appeared on login attempt
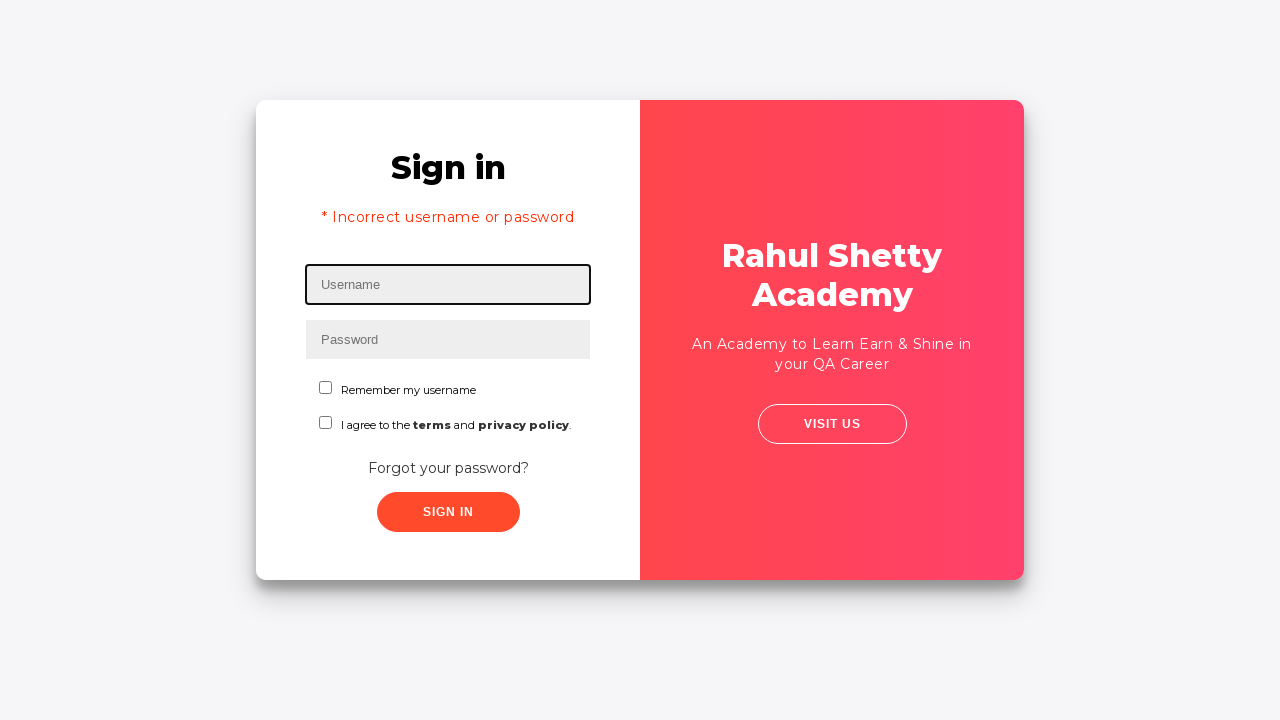

Clicked 'Forgot your password?' link at (448, 468) on text=Forgot your password?
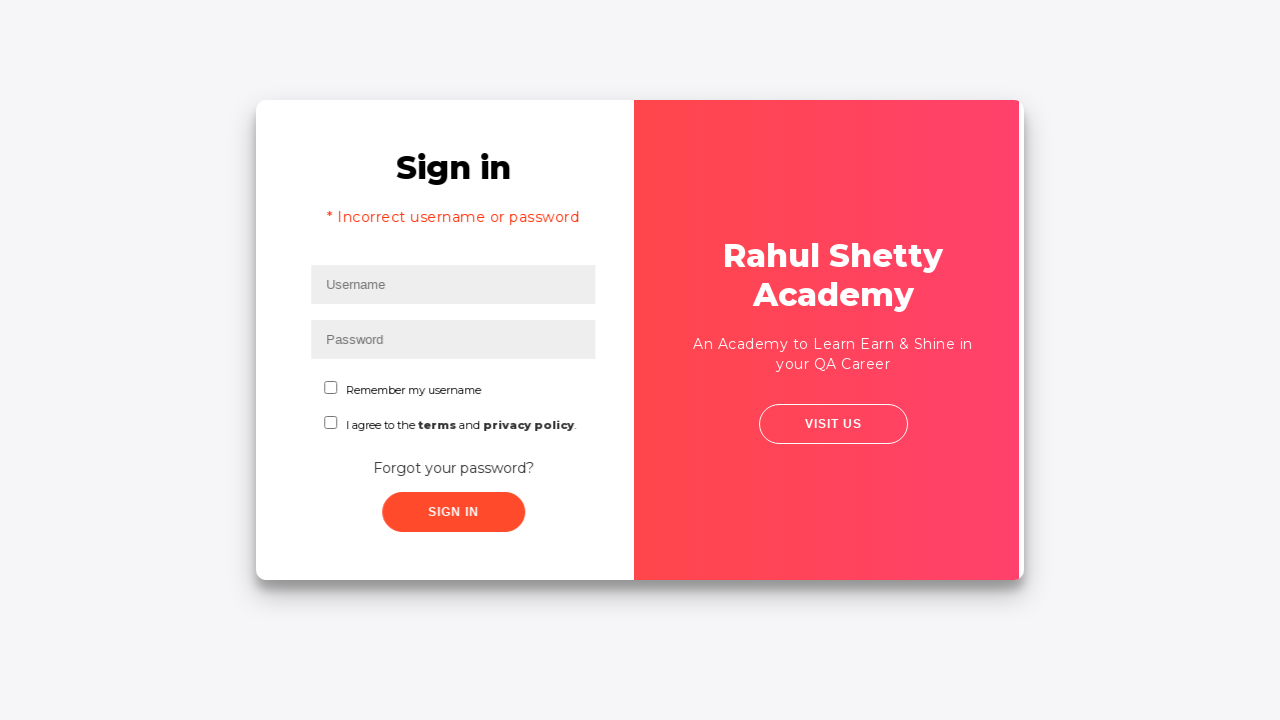

Filled name field with 'John' in password reset form on input[placeholder='Name']
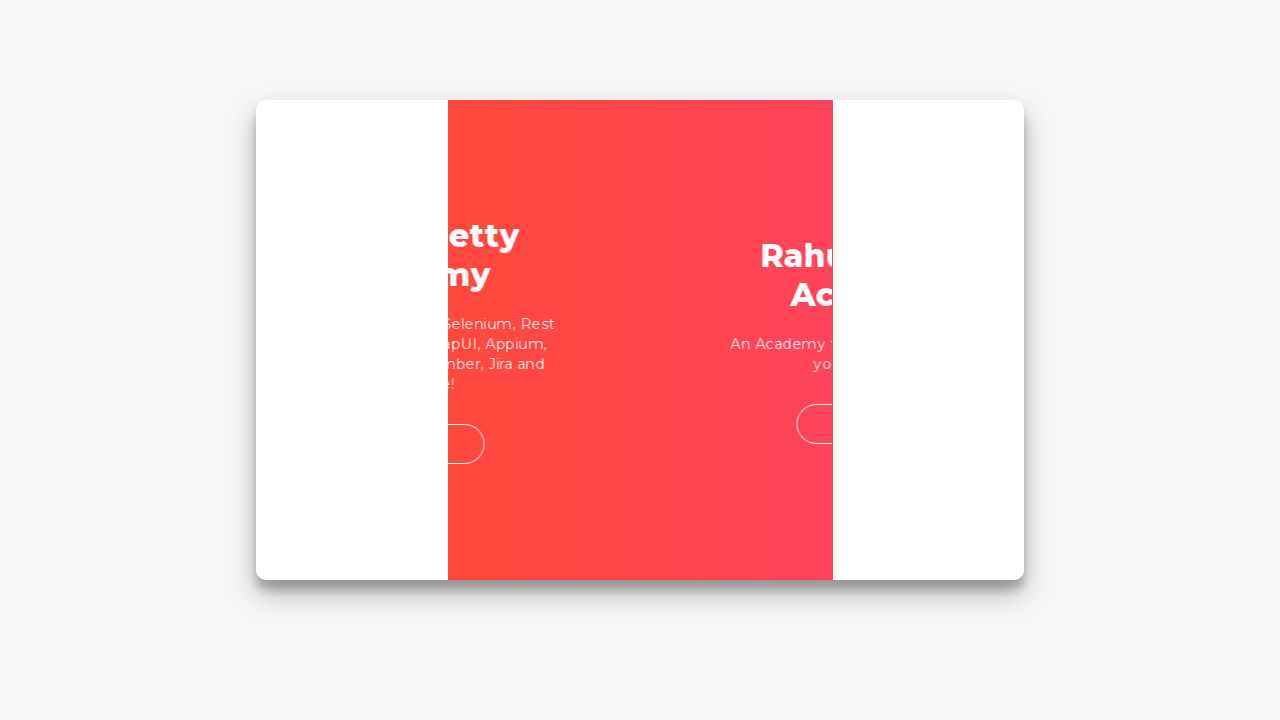

Filled email field with 'john@rsa.com' on input[placeholder='Email']
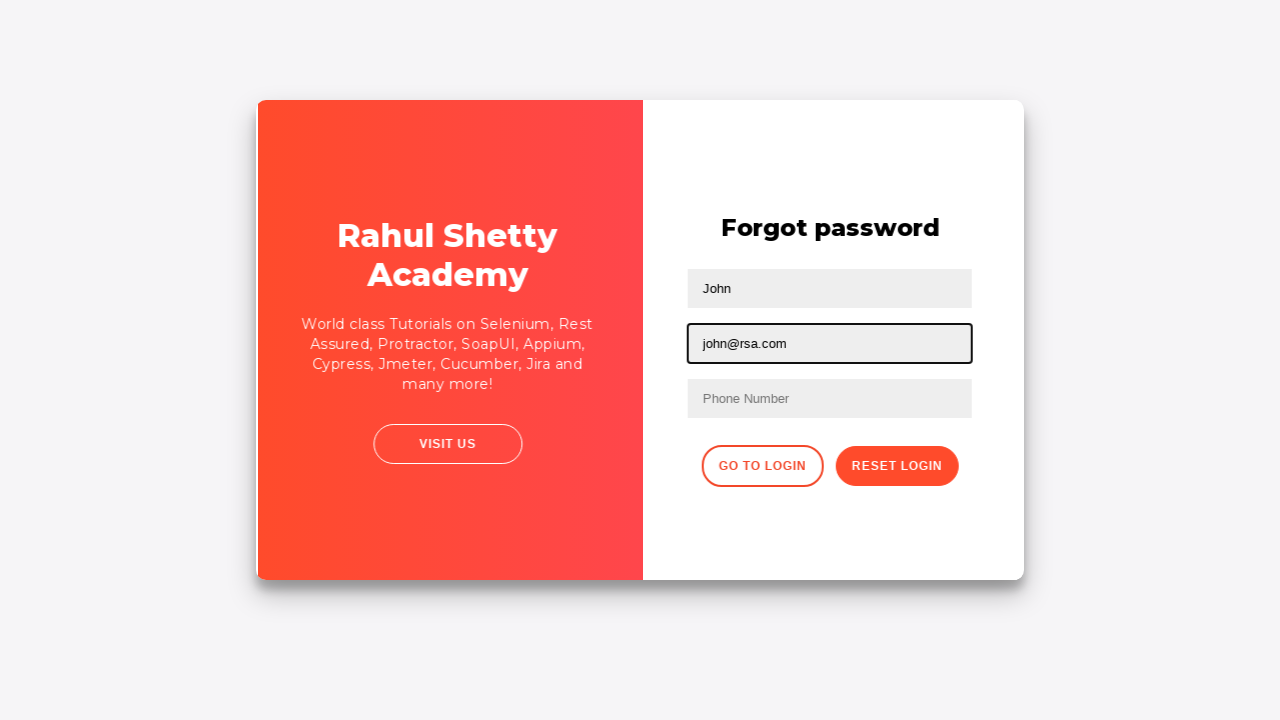

Cleared email field on input[placeholder='Email']
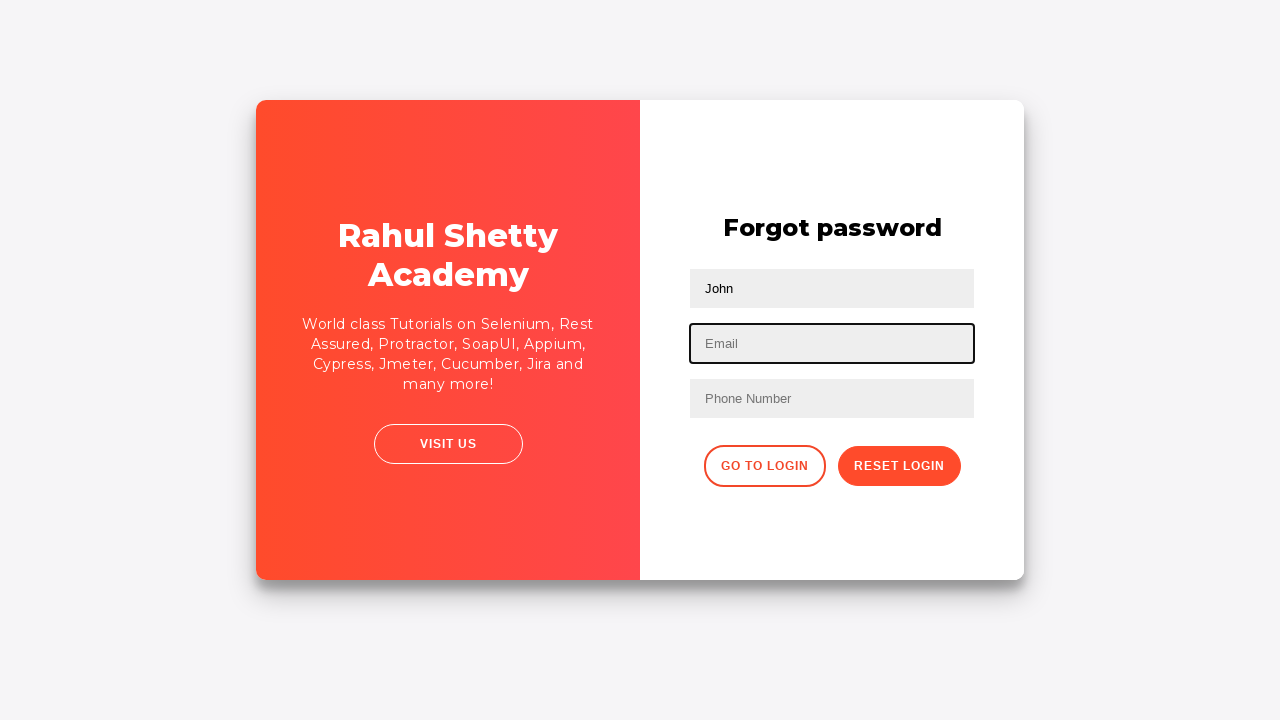

Re-filled email field with 'john@gmail.com' on input[placeholder='Email']
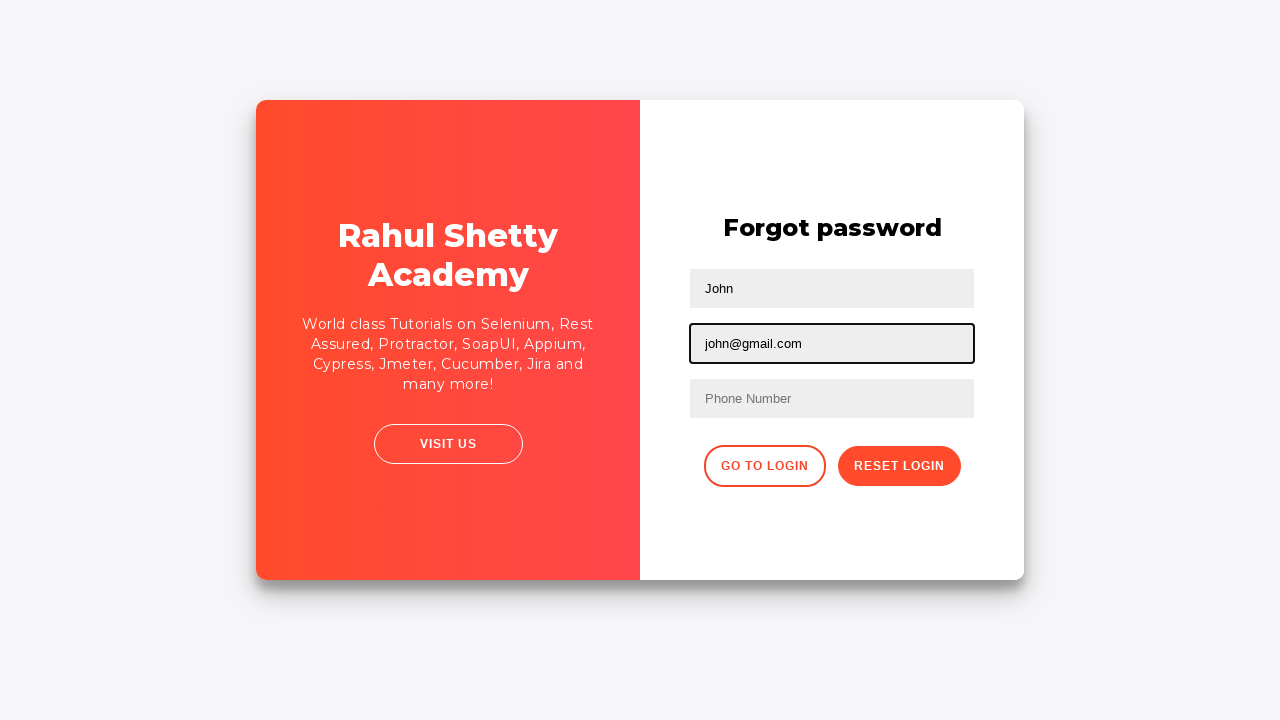

Filled phone number field with '1234567890' on //form/input[3]
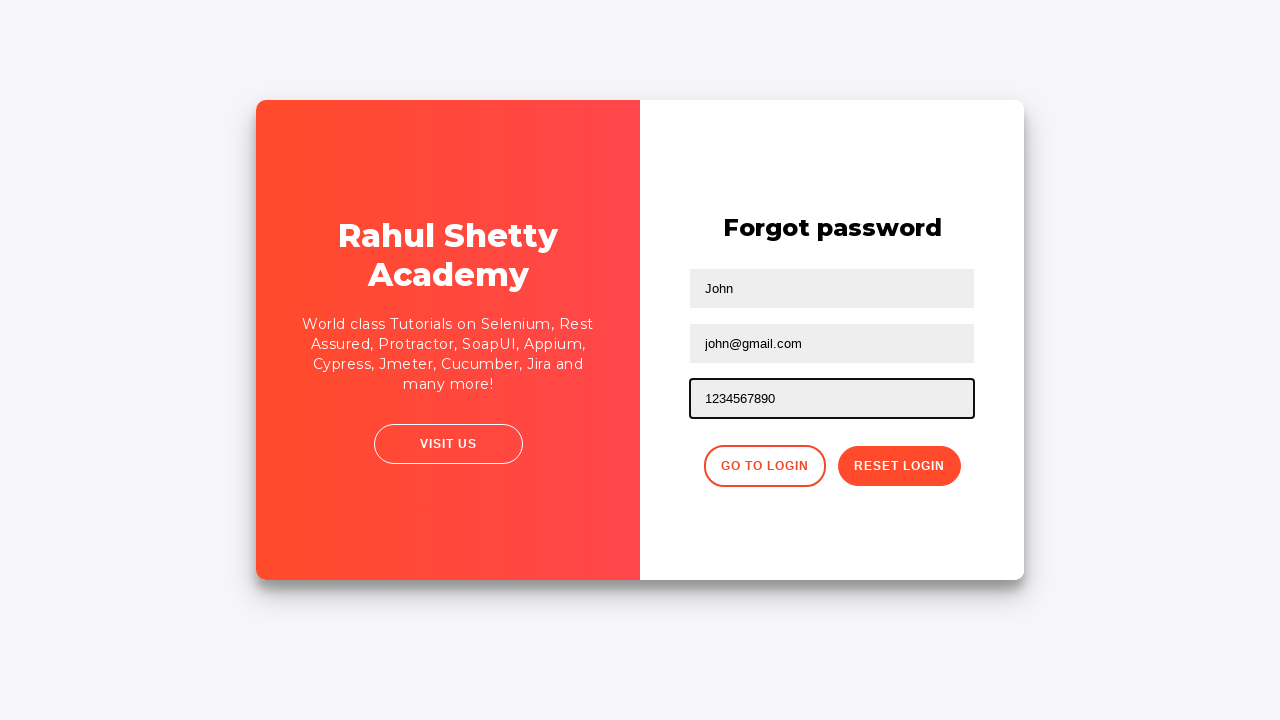

Clicked reset password button at (899, 466) on .reset-pwd-btn
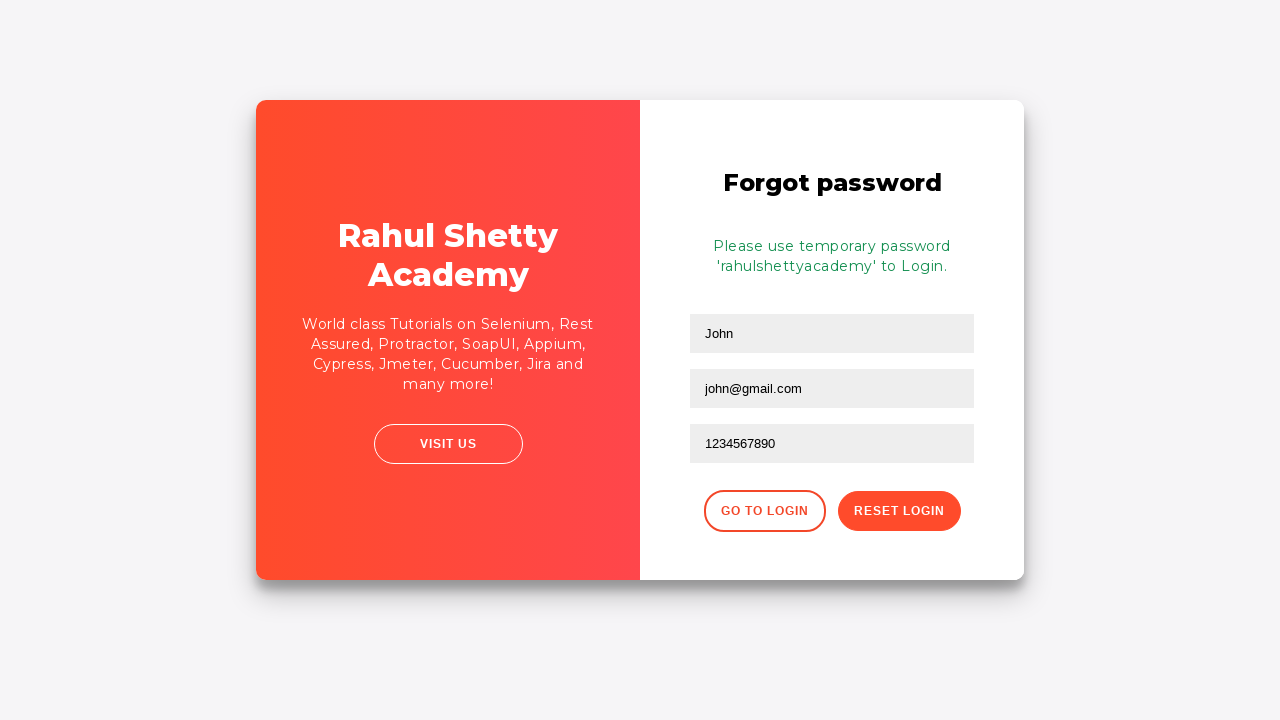

Password reset confirmation message displayed
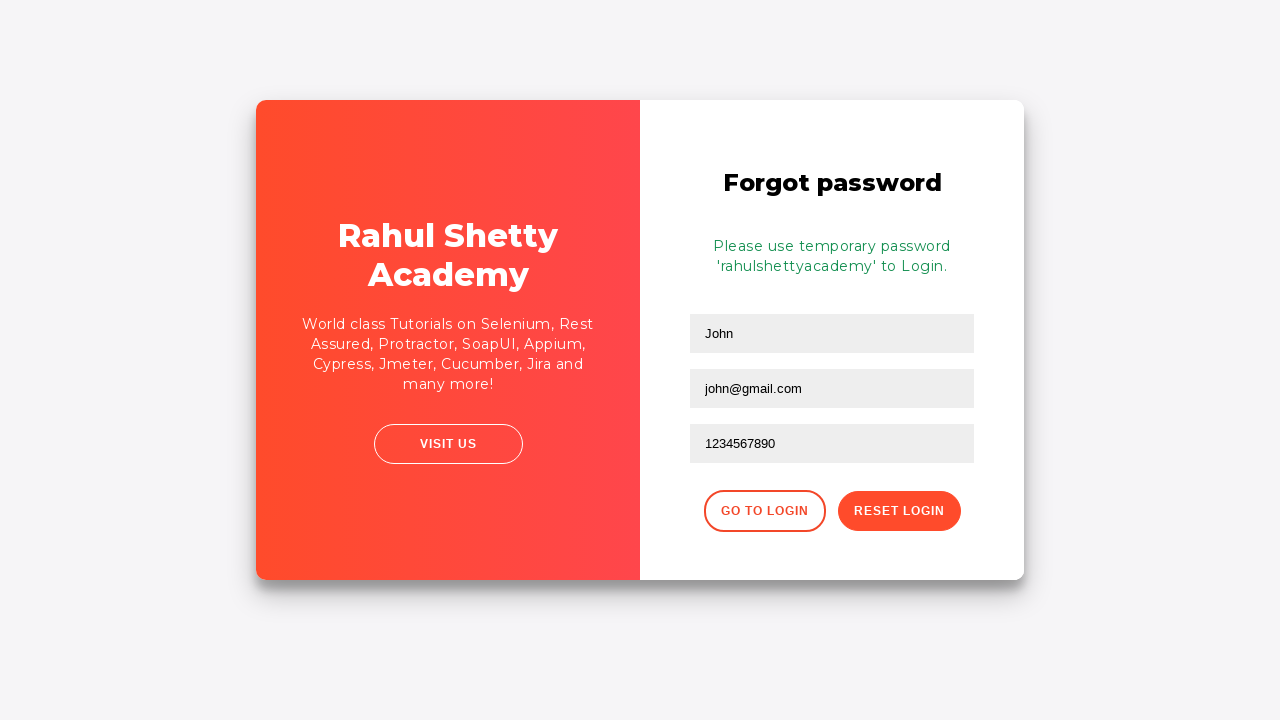

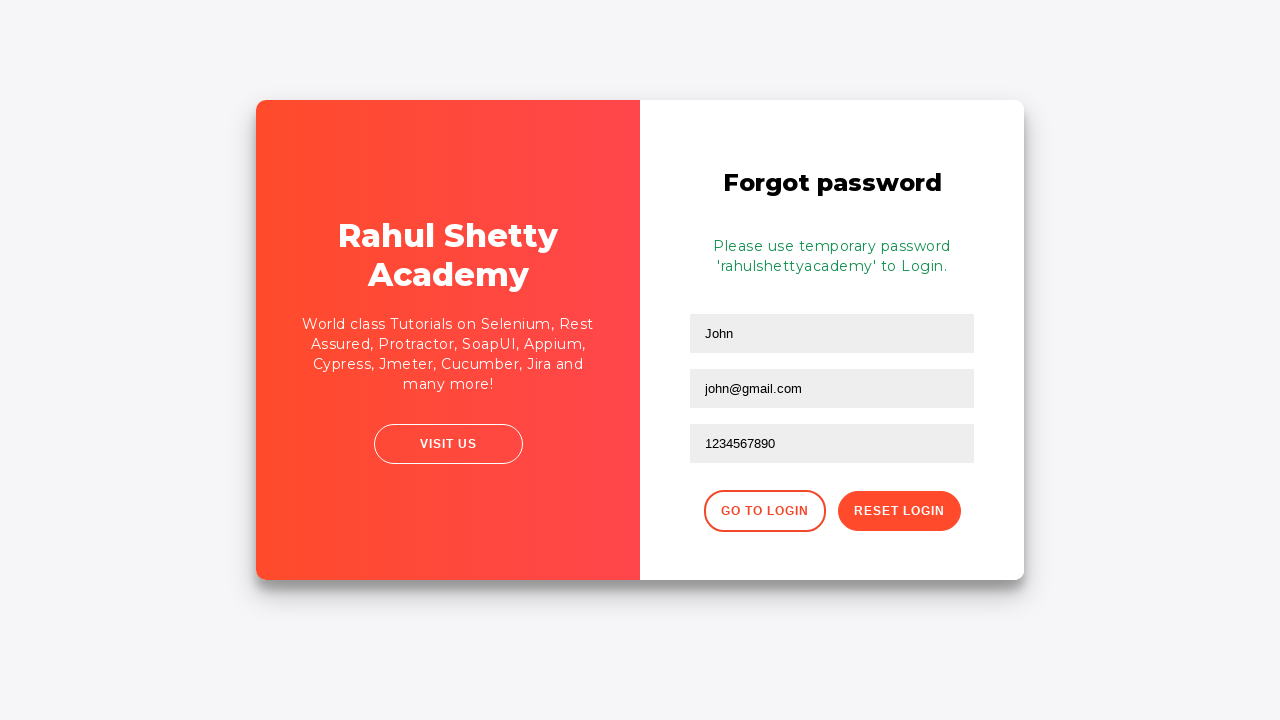